Tests addition with decimal numbers and the integrate (integers only) checkbox option

Starting URL: https://testsheepnz.github.io/BasicCalculator.html

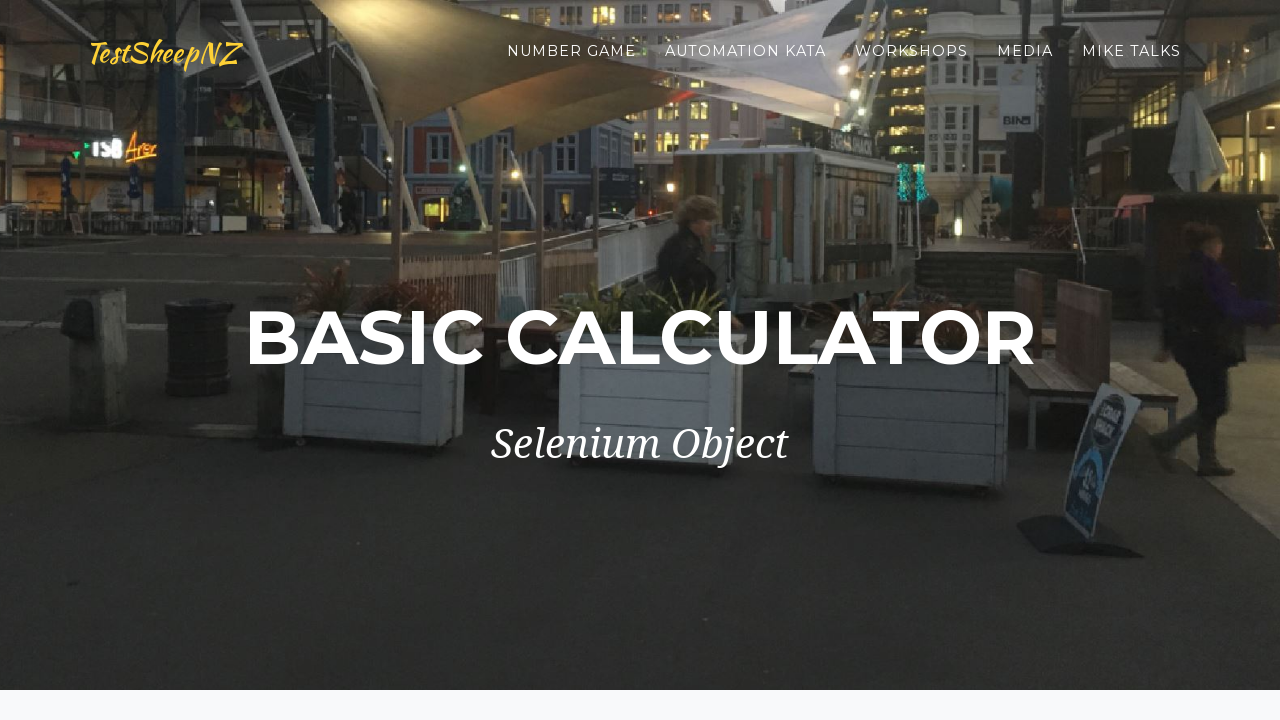

Selected build version 4 on #selectBuild
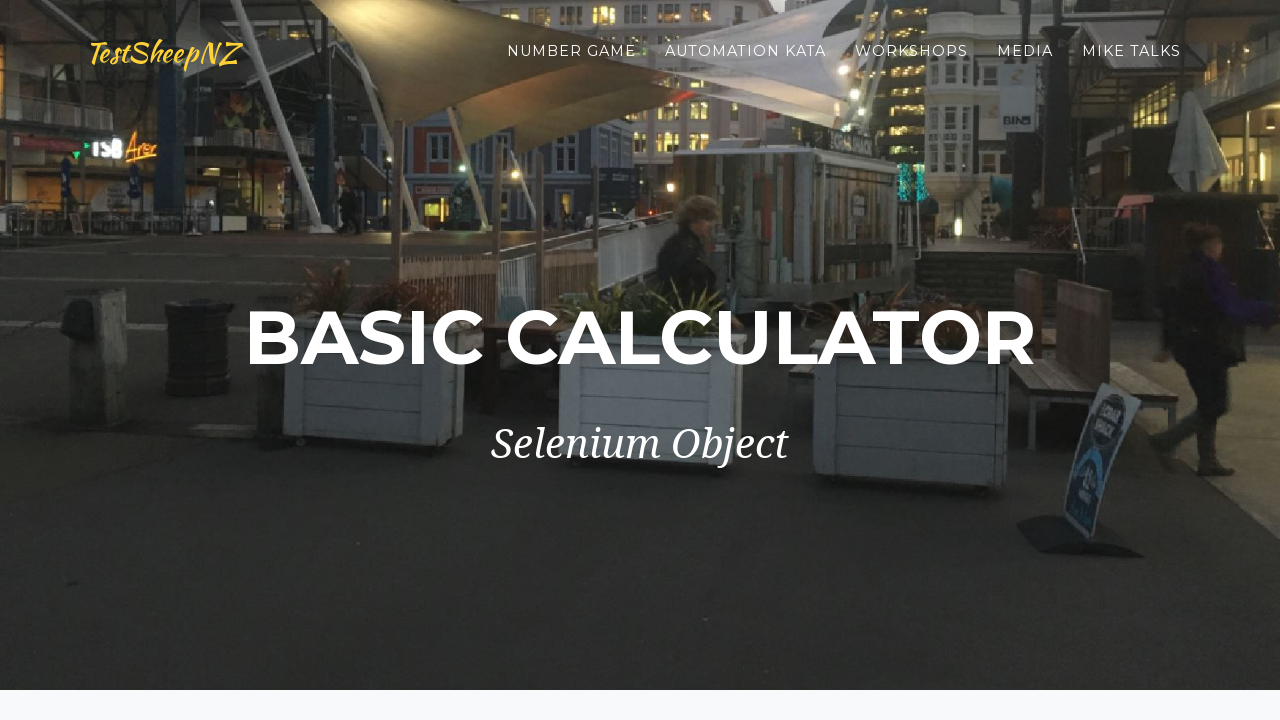

Entered first decimal number 10.5 on #number1Field
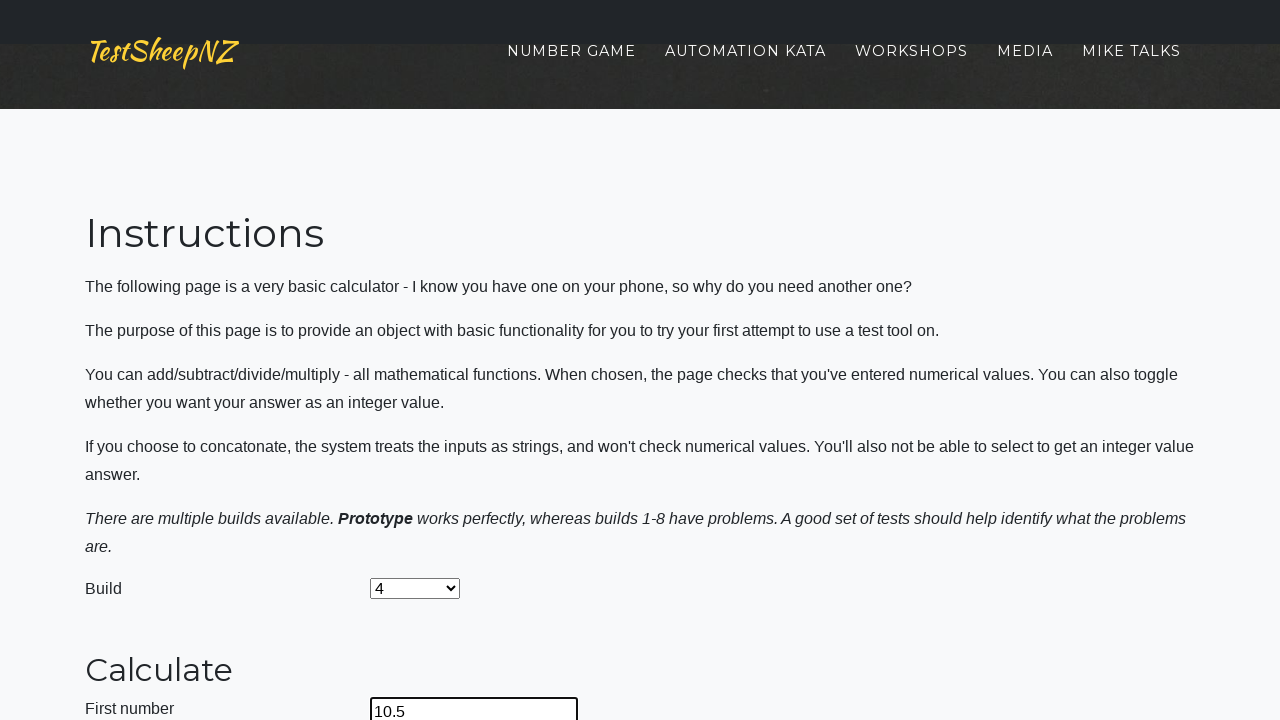

Entered second decimal number 8.4 on #number2Field
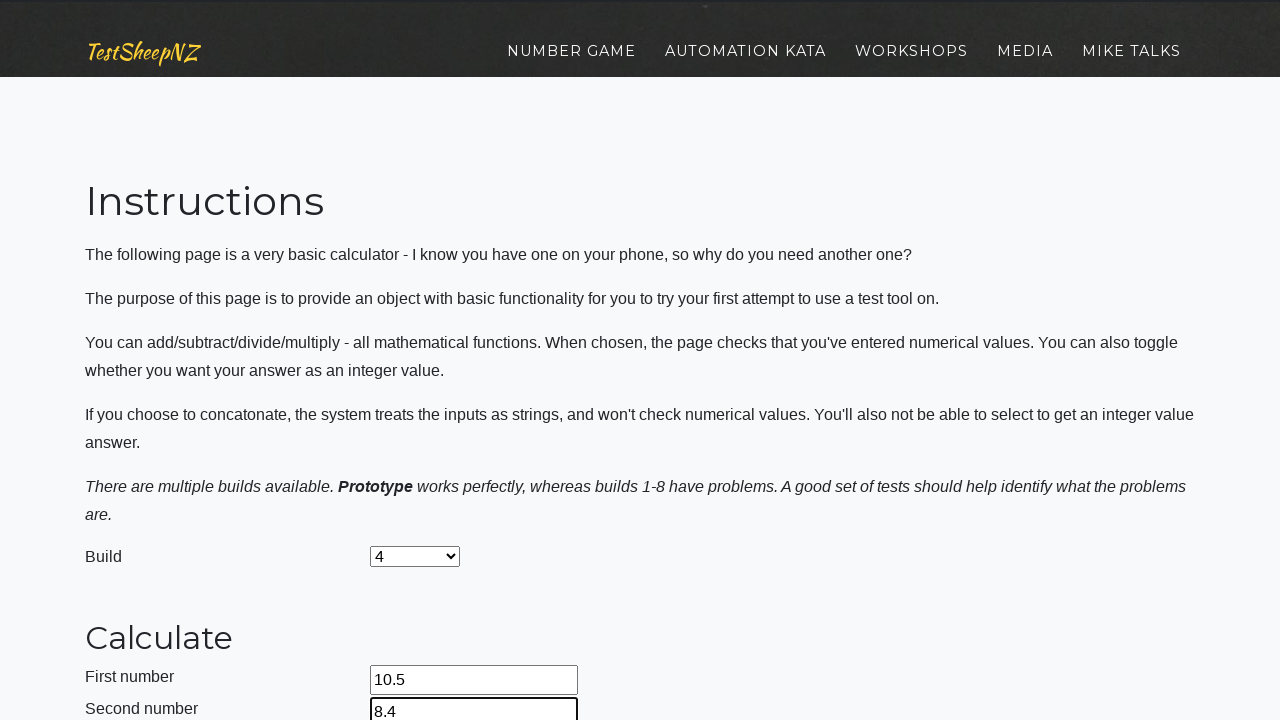

Selected Add operation on #selectOperationDropdown
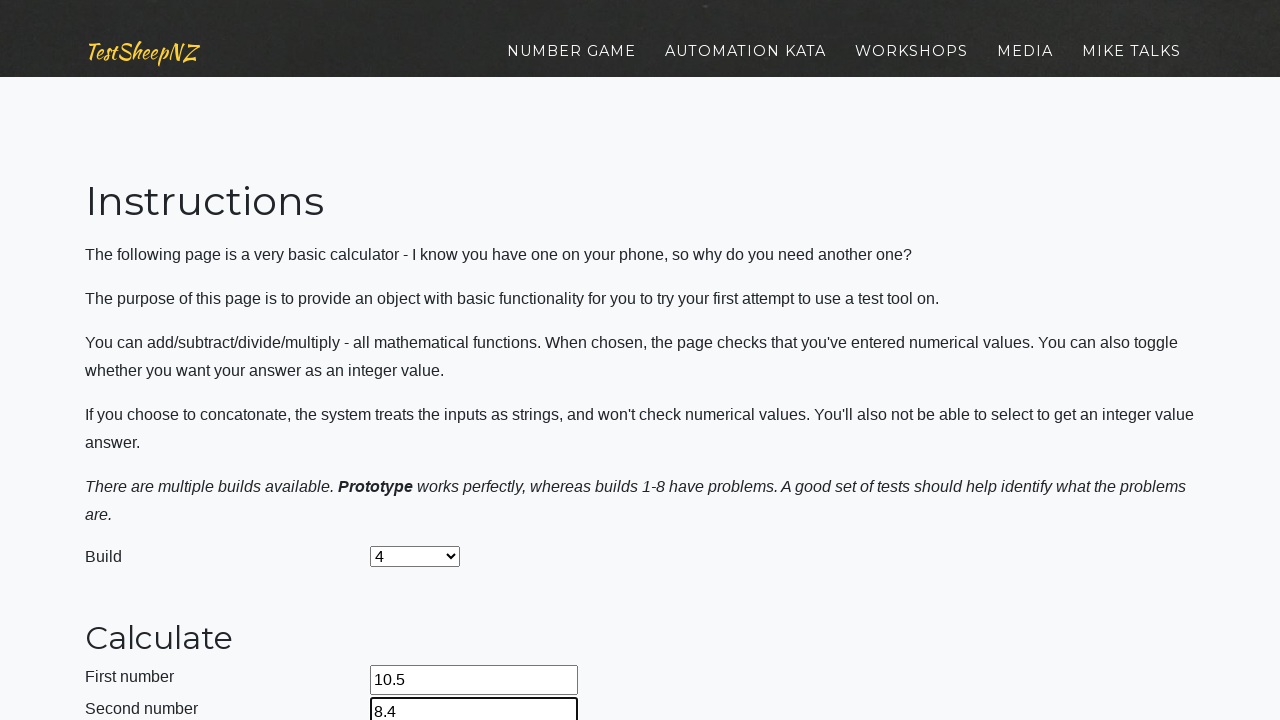

Checked the integrate (integers only) checkbox on #integerSelect
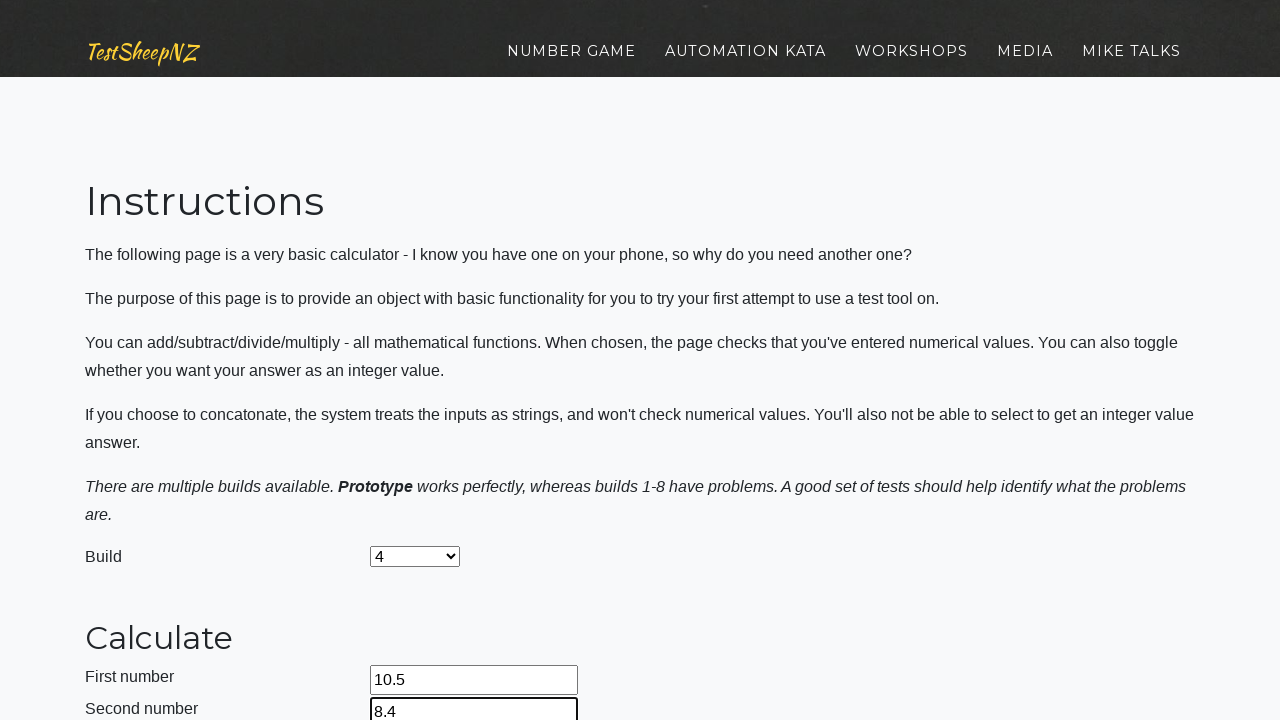

Clicked calculate button at (422, 361) on #calculateButton
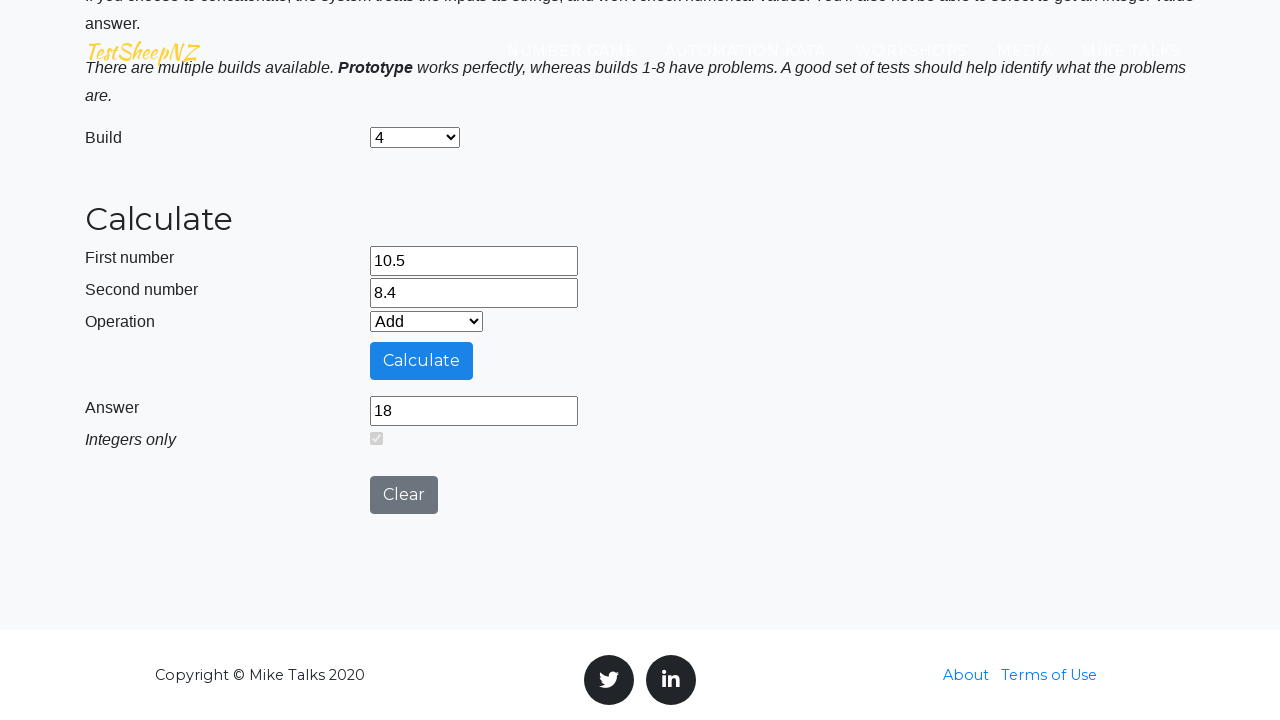

Result field loaded with answer
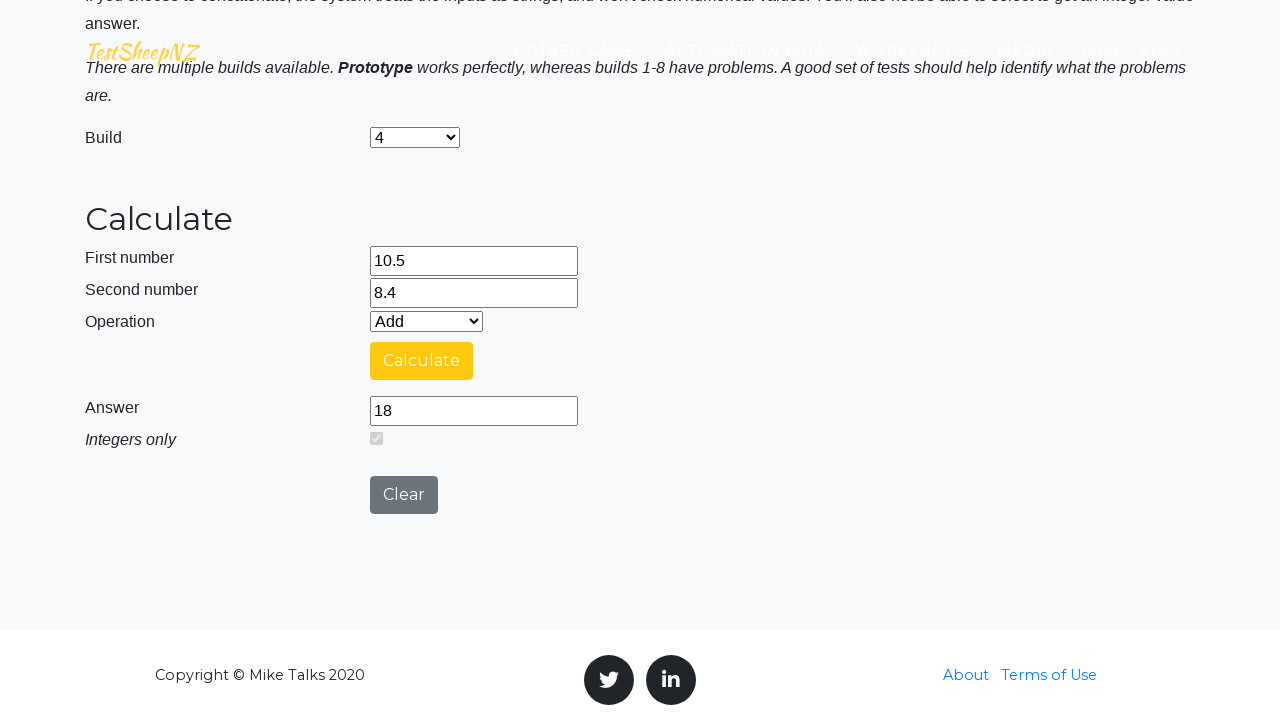

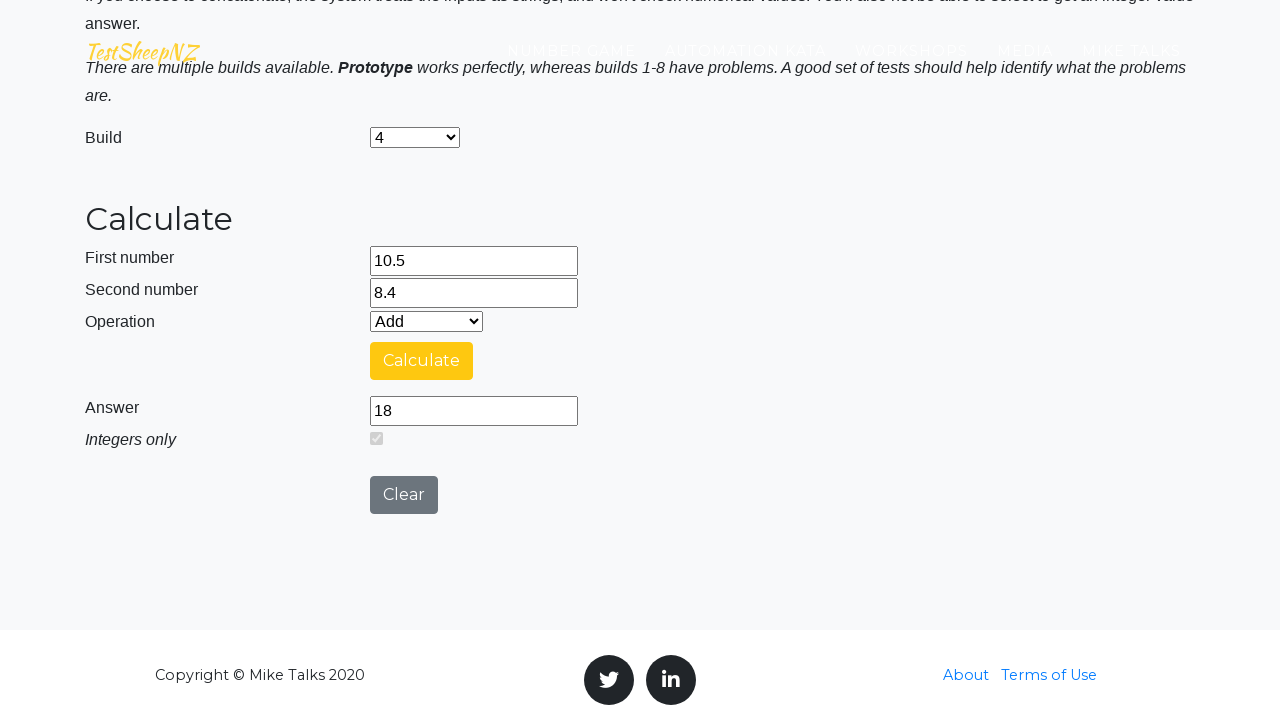